Tests handling multiple browser windows by clicking a link that opens a new window, switching to it, verifying the content, closing it, and switching back to the original window.

Starting URL: https://the-internet.herokuapp.com/windows

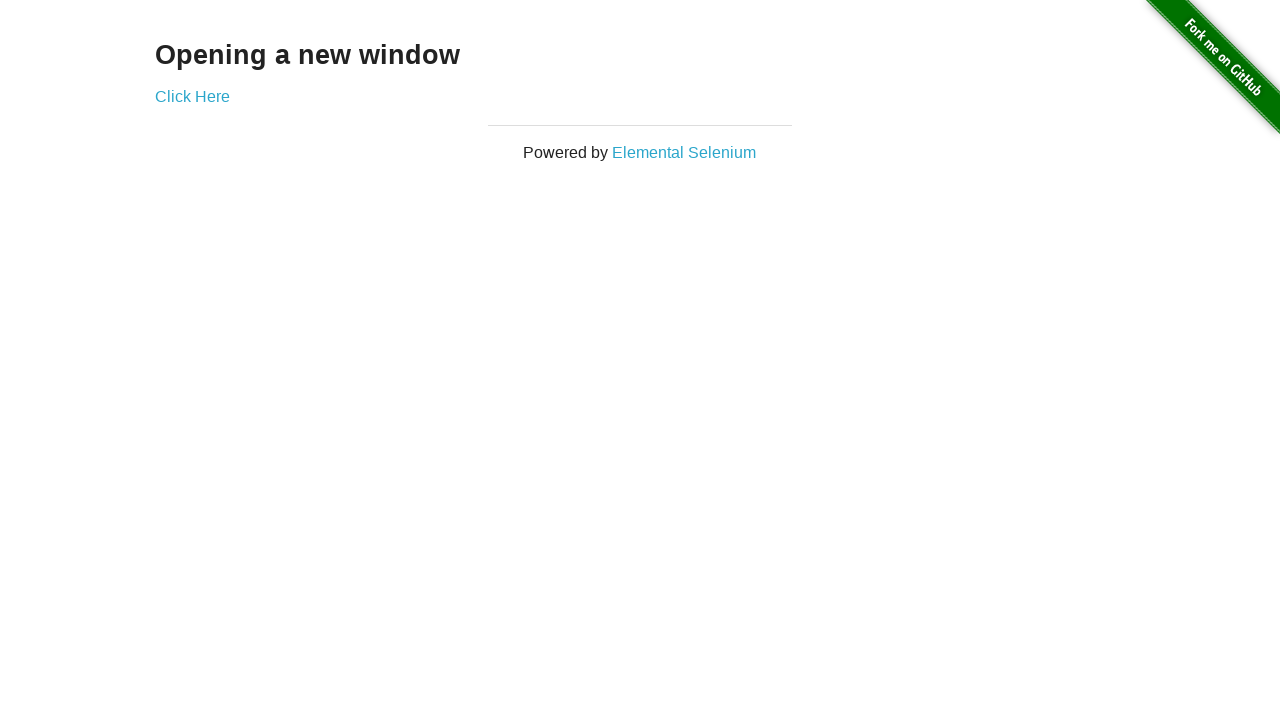

Clicked link to open new window at (192, 96) on xpath=//div[@class='example']//a
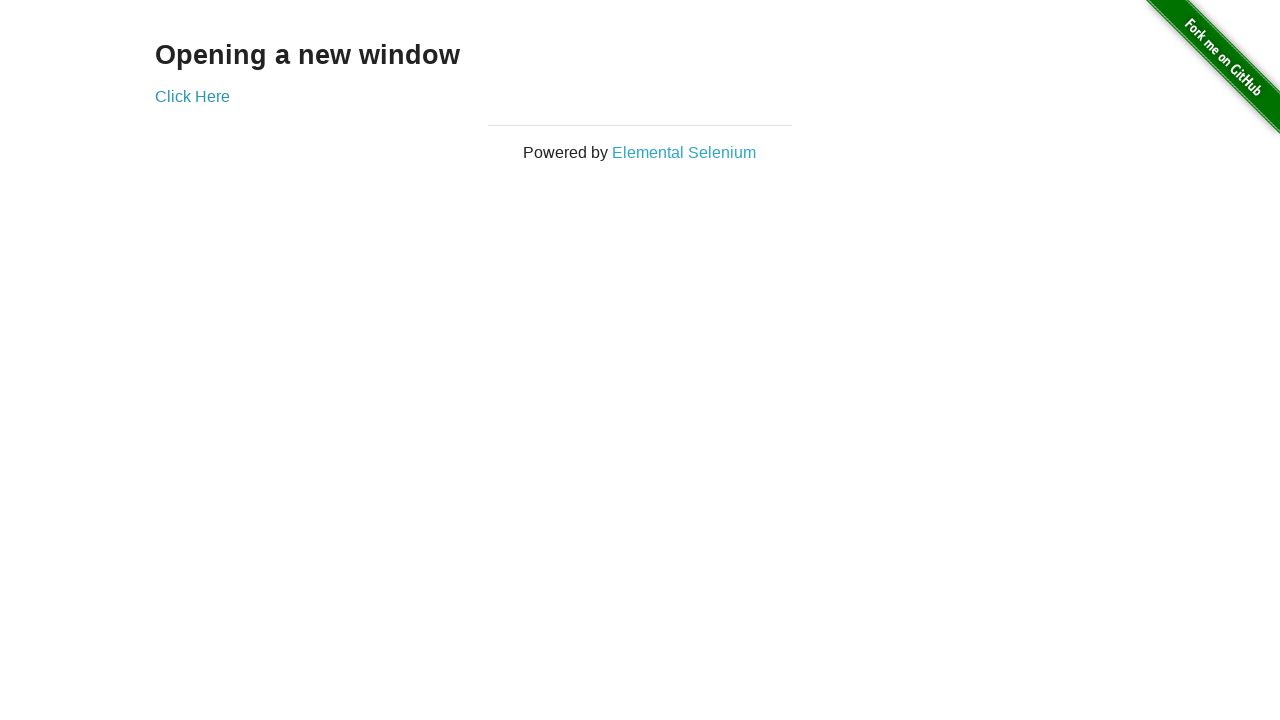

New window loaded
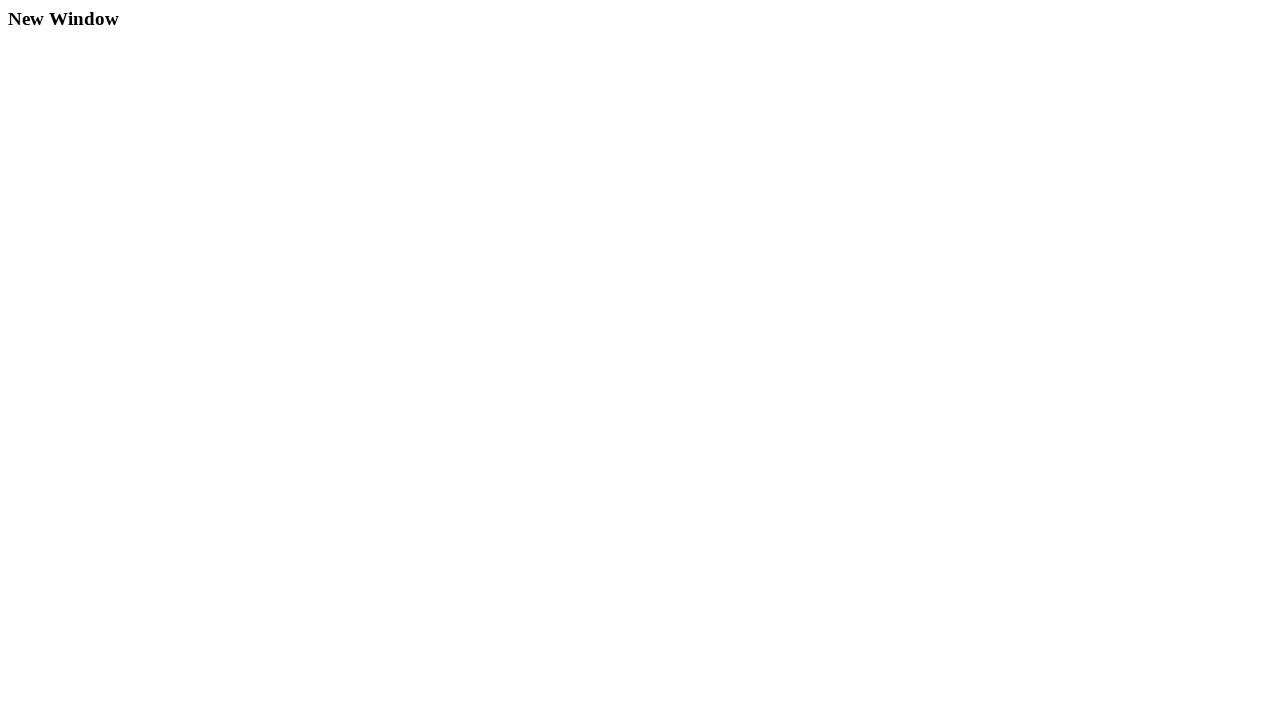

Located h3 element in new window
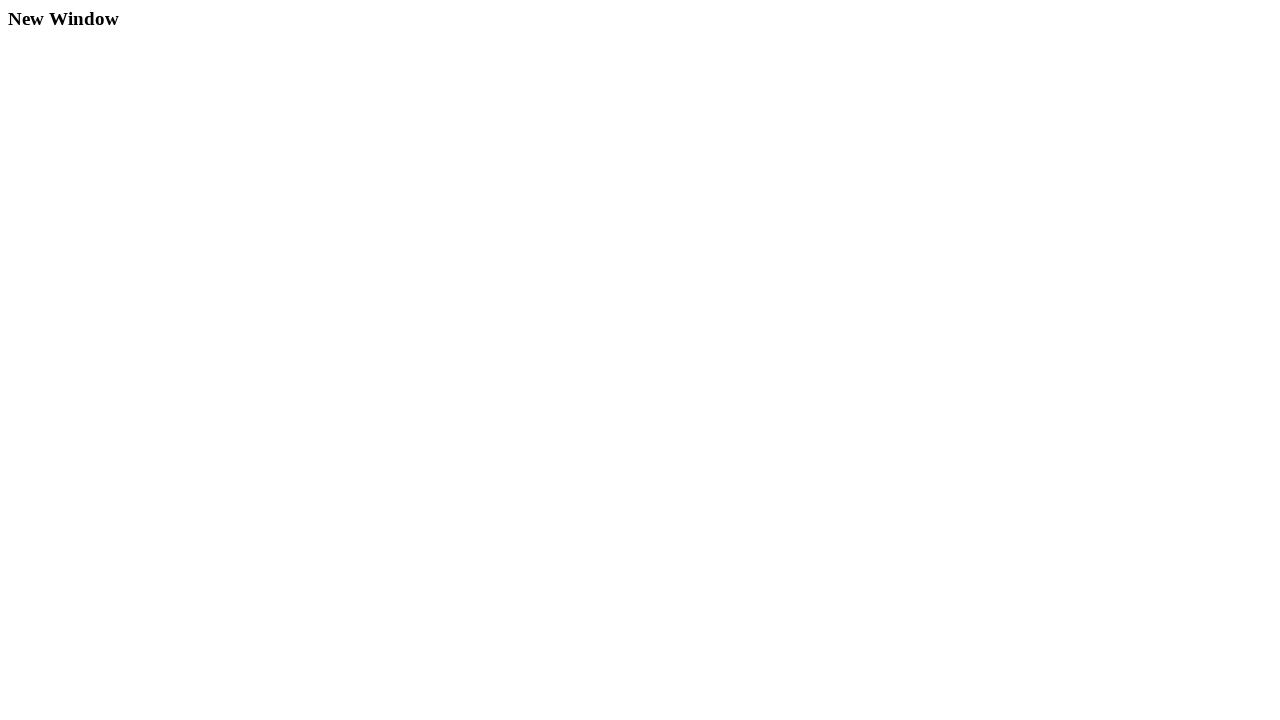

Verified new window title is 'New Window'
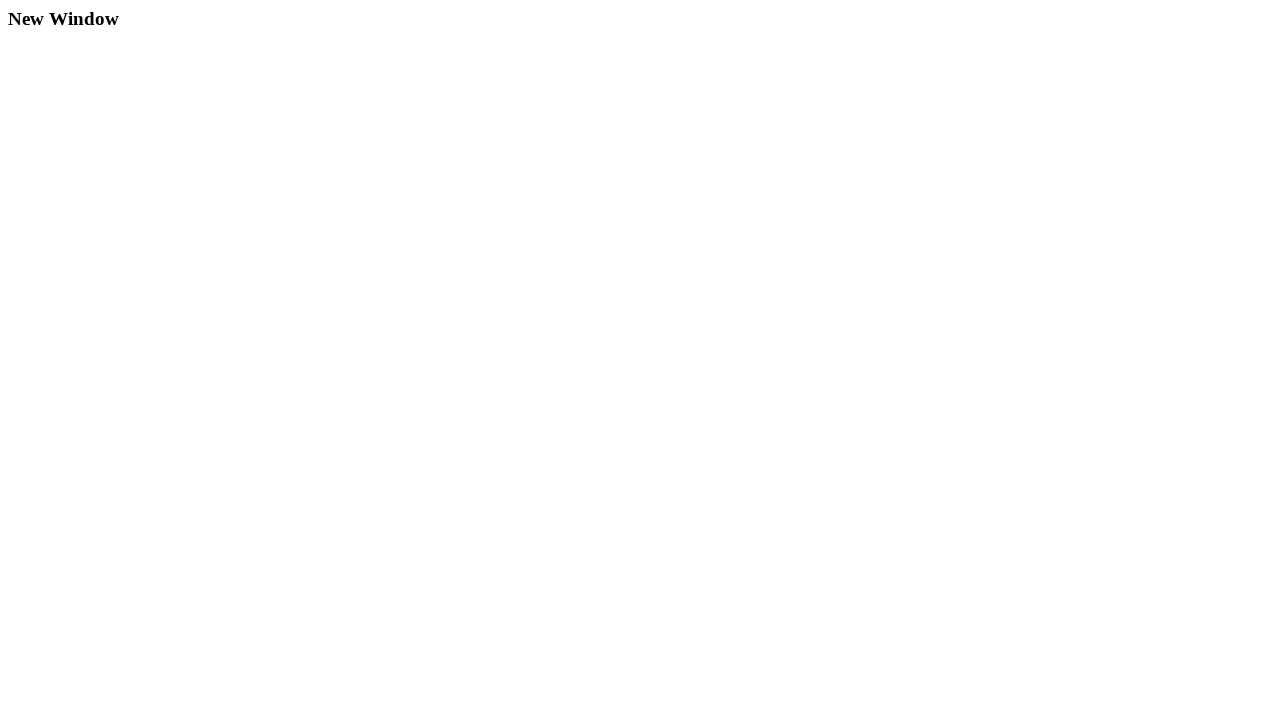

Closed new window
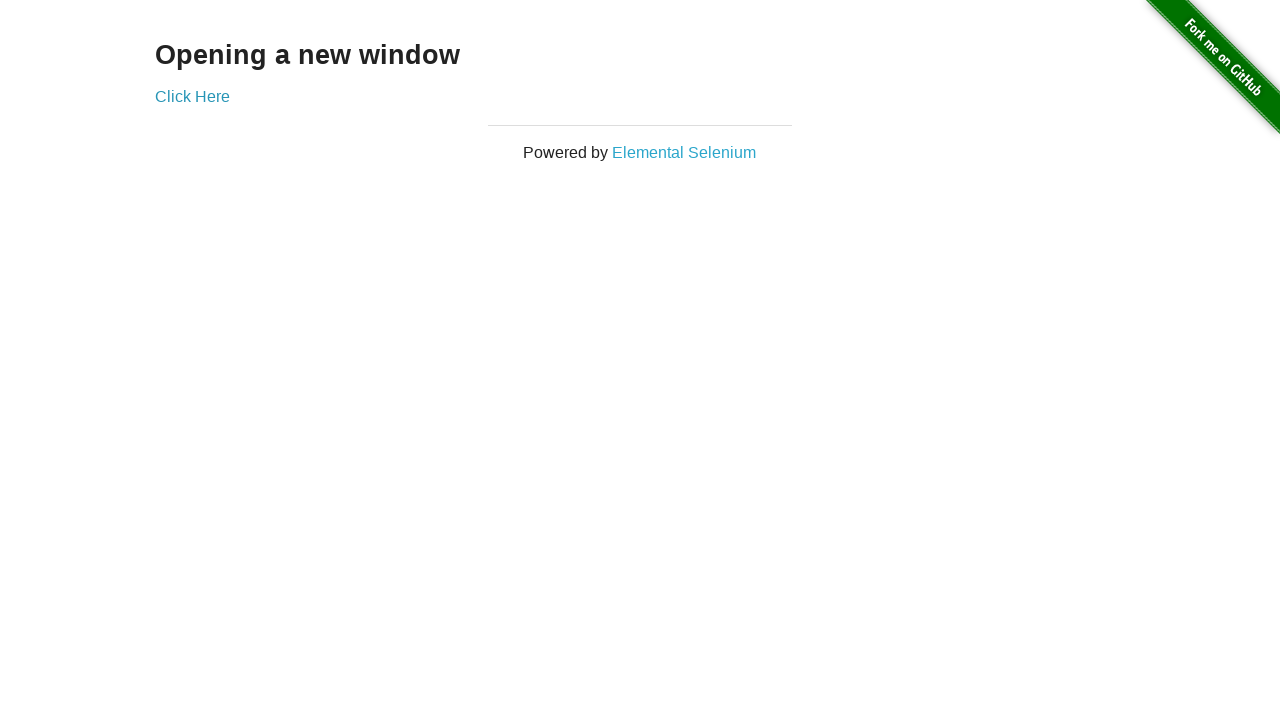

Located link in original window
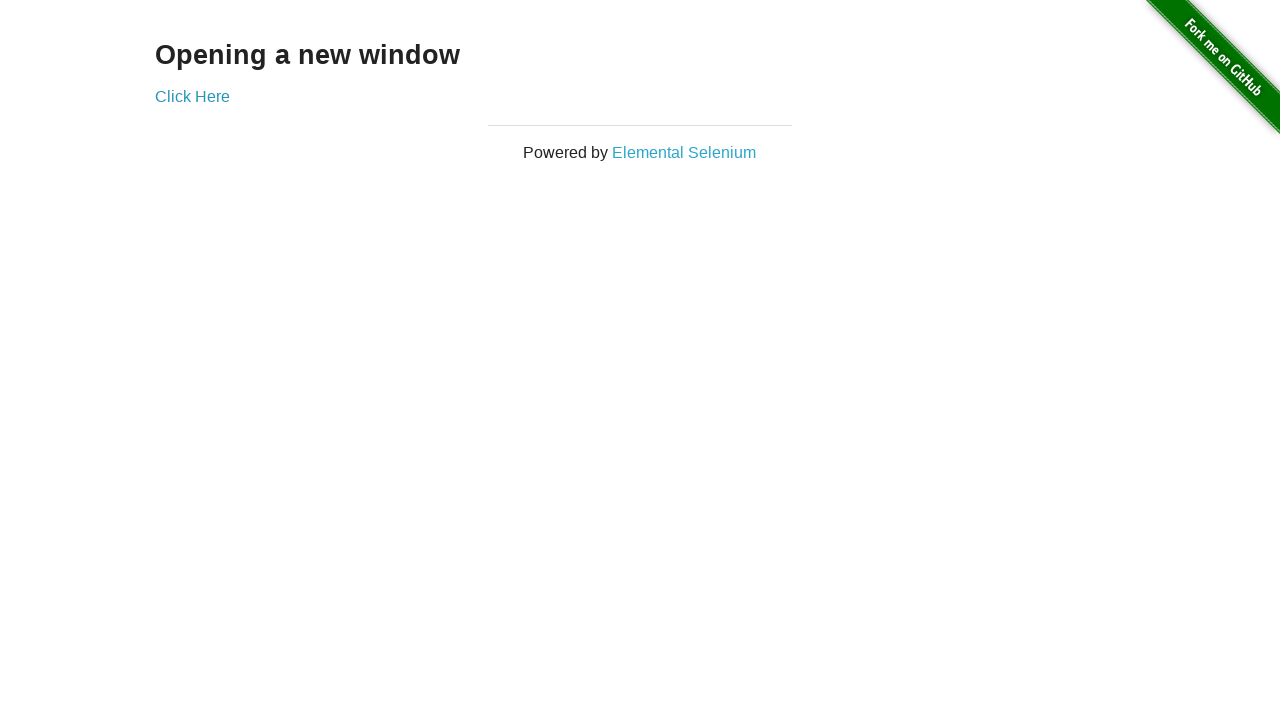

Verified original window link text is 'Click Here'
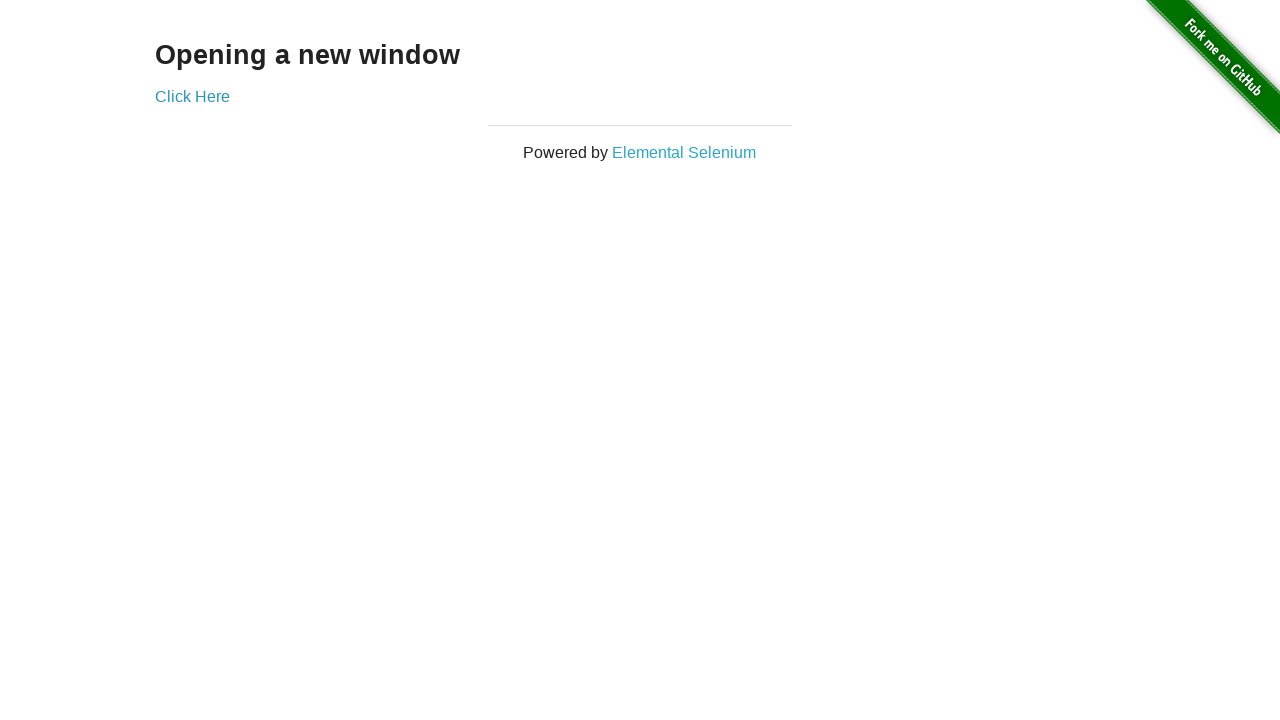

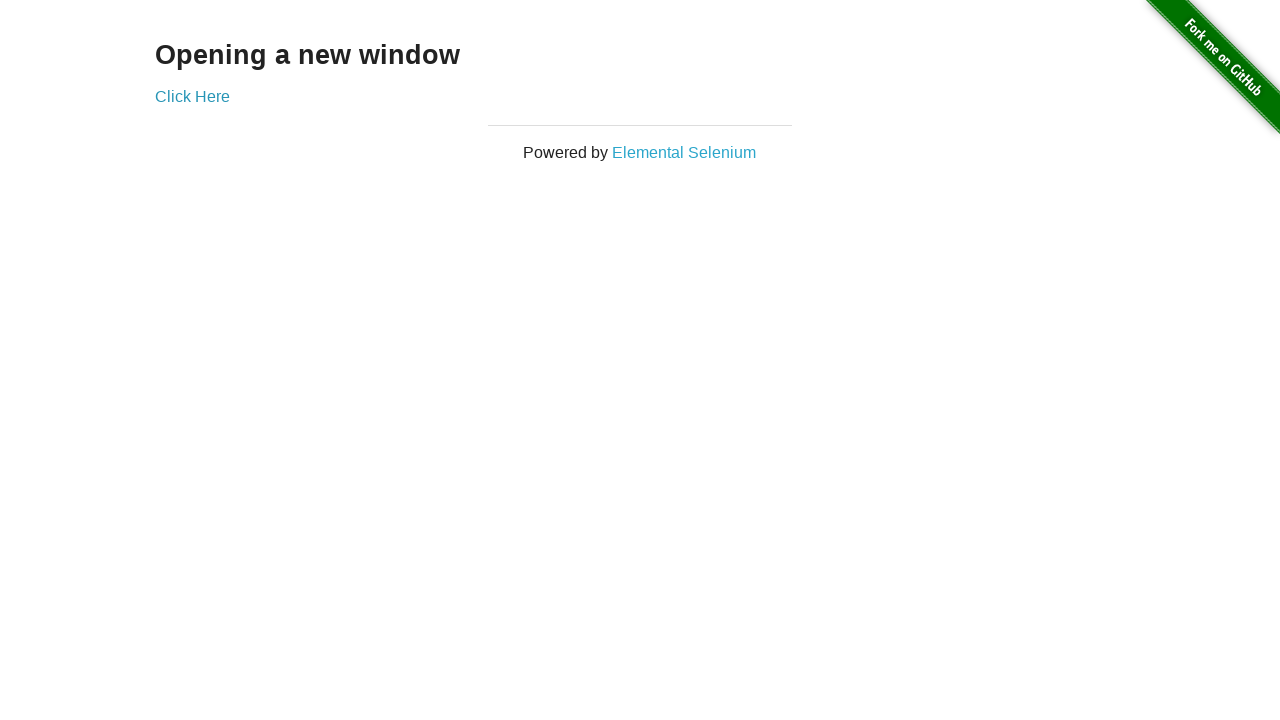